Tests a dice rolling web application by clicking the roll button and verifying that results are displayed.

Starting URL: https://sgohlke.github.io/rollthedice/

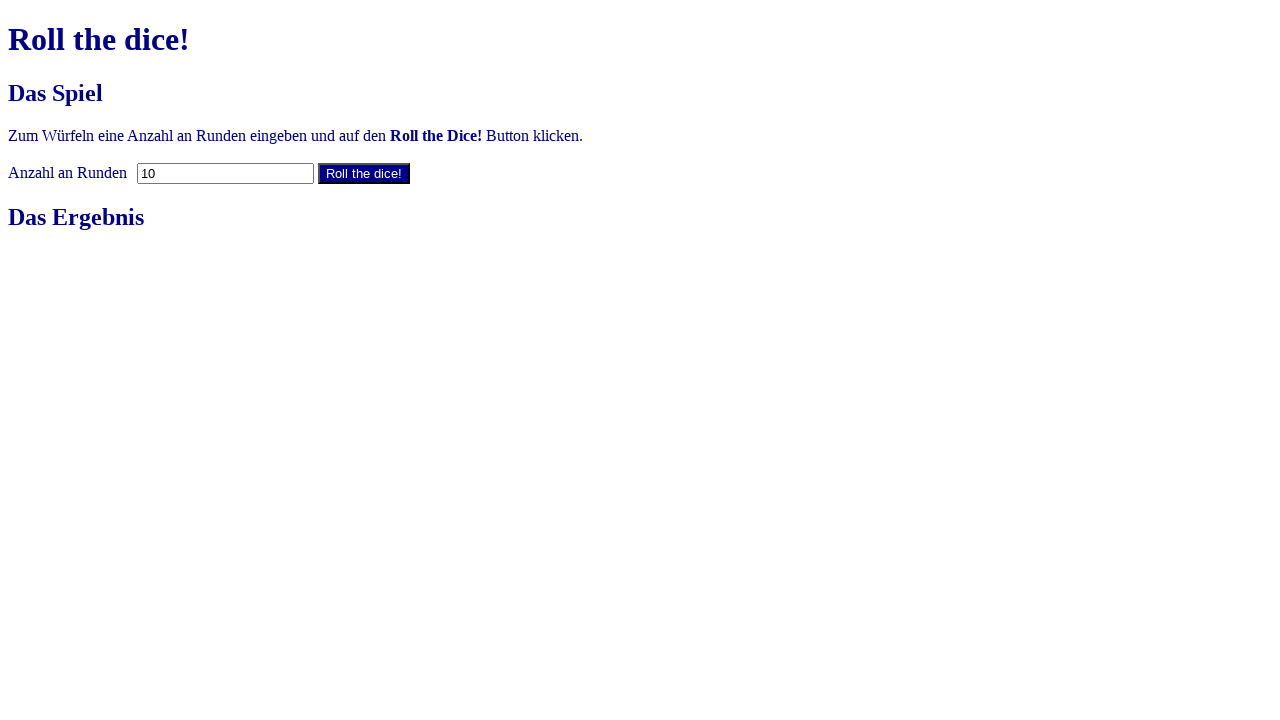

Clicked roll button to roll the dice at (364, 173) on #rollButton
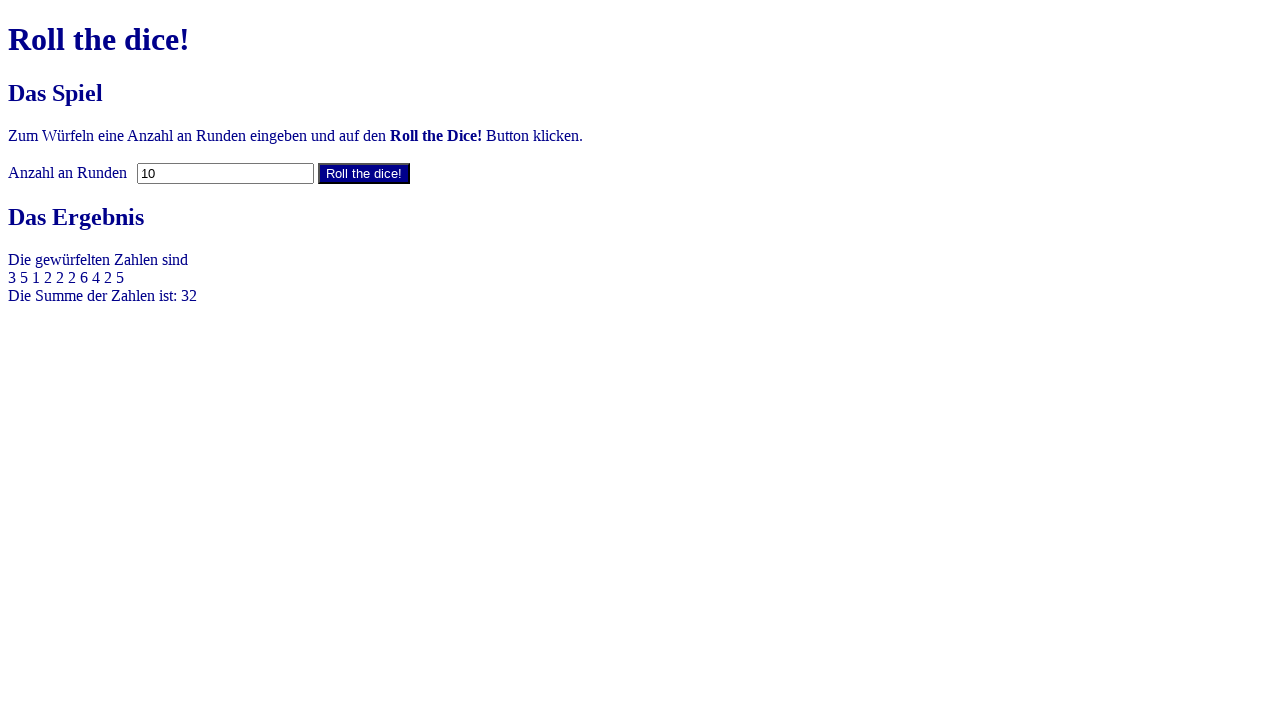

Waited for results element to be present in DOM
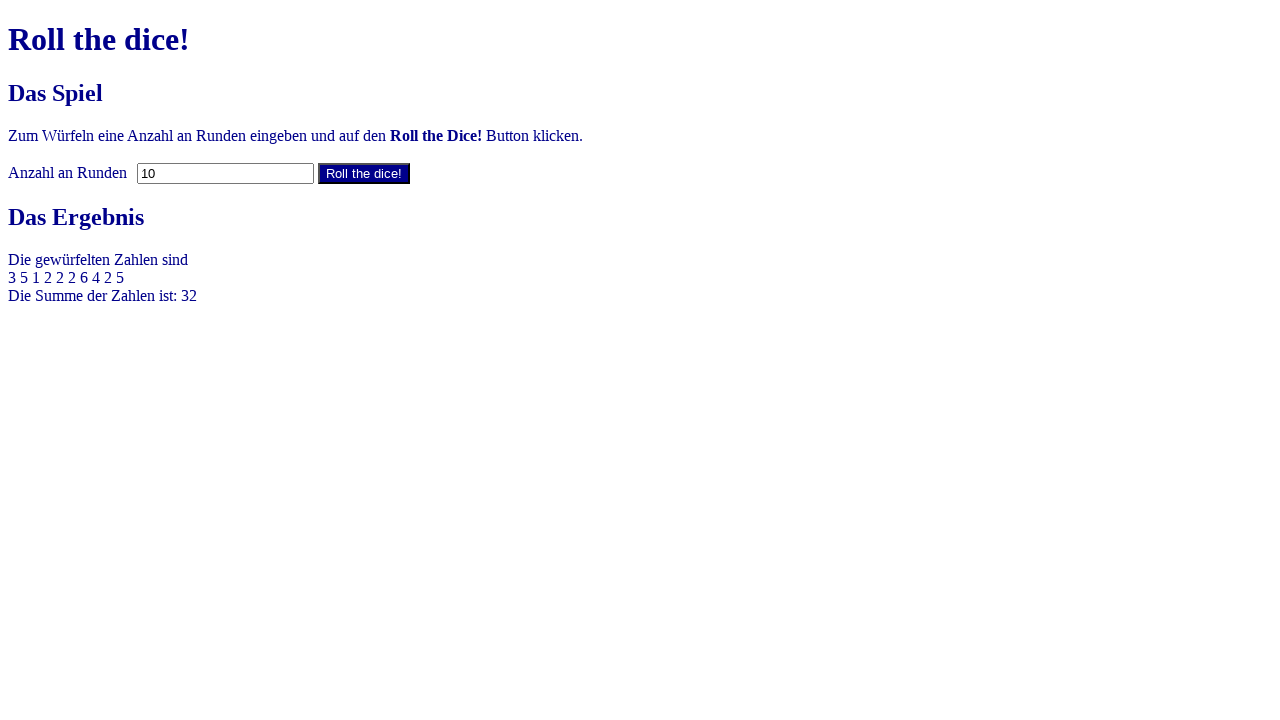

Located results element
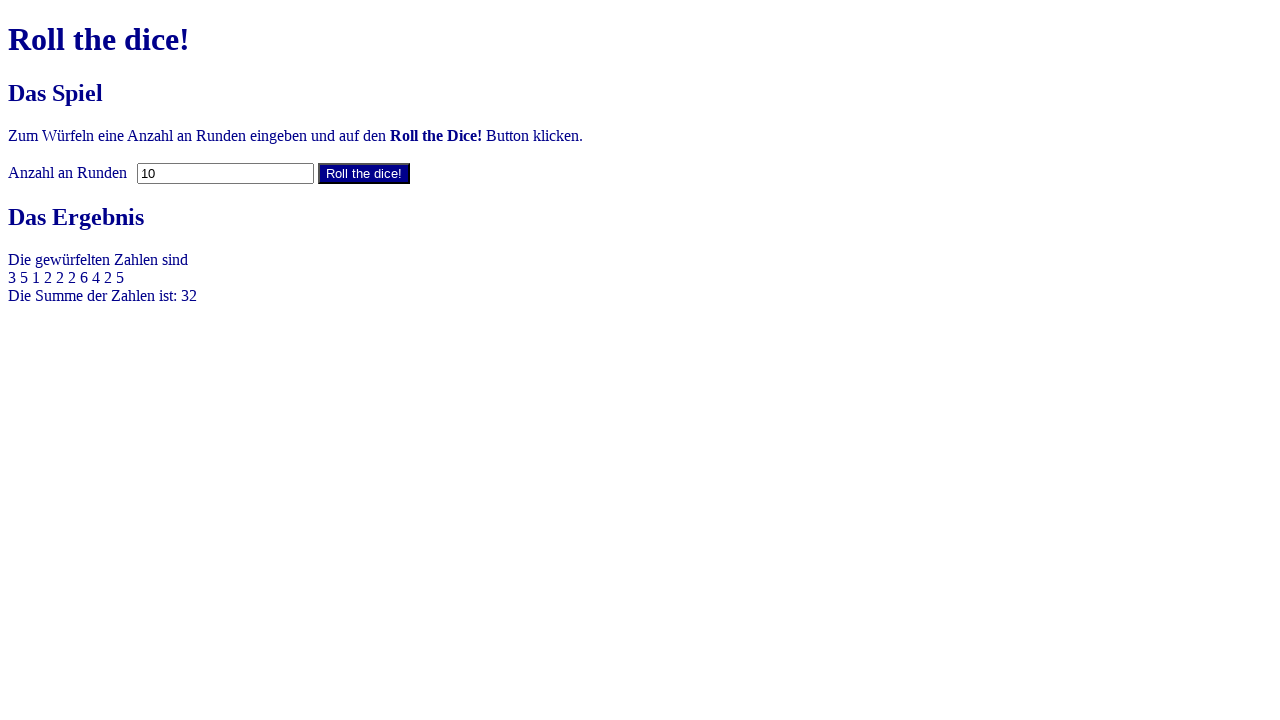

Verified results element is visible
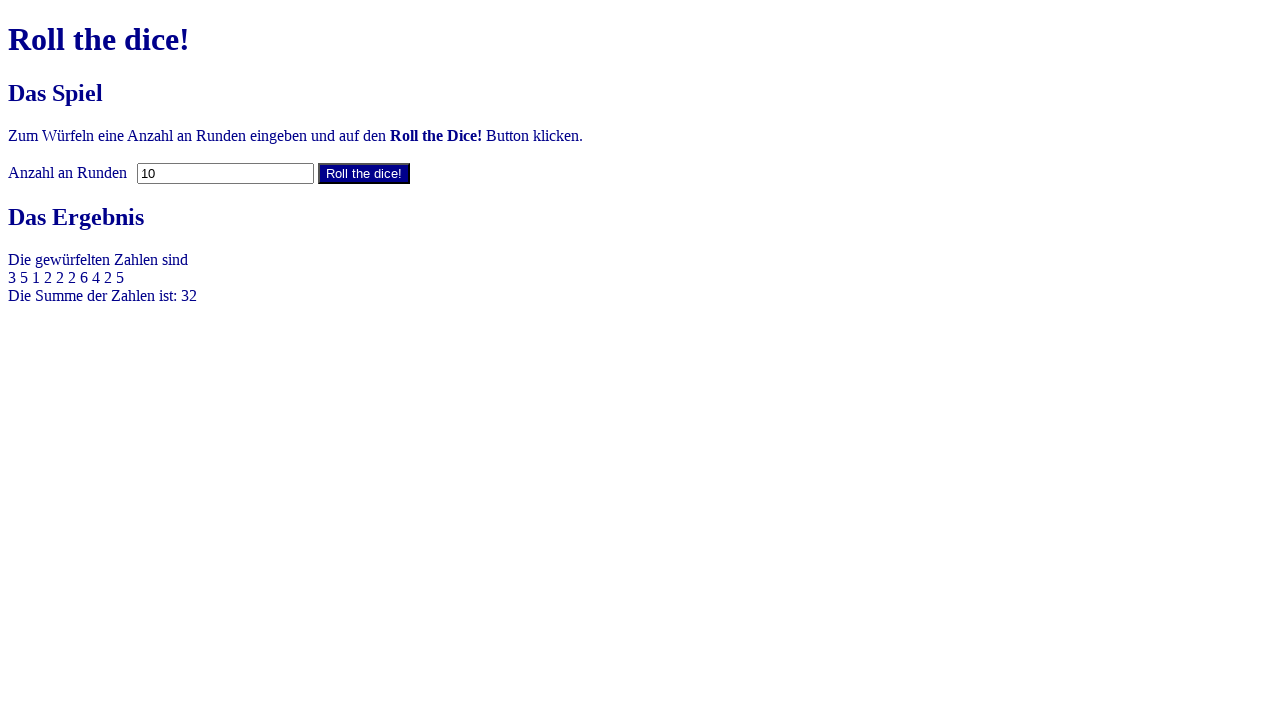

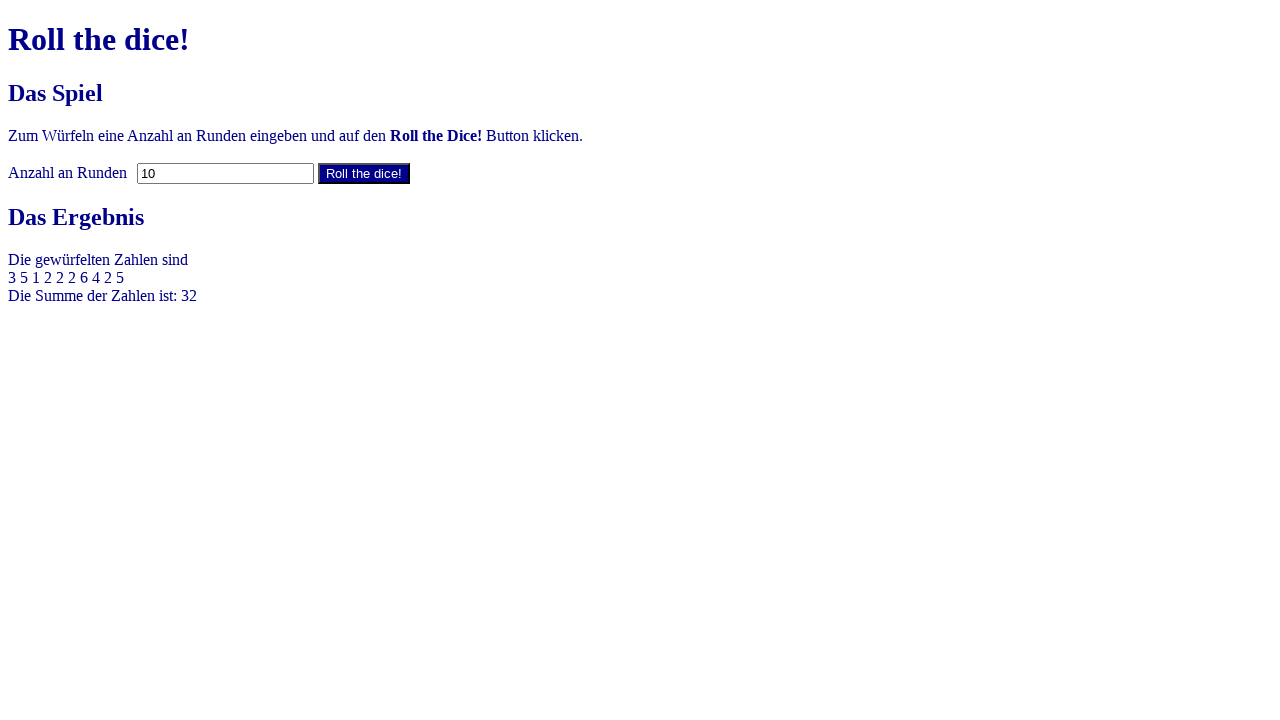